Tests drag and drop by offset functionality by dragging the source element by specific pixel coordinates within an iframe

Starting URL: https://jqueryui.com/droppable/

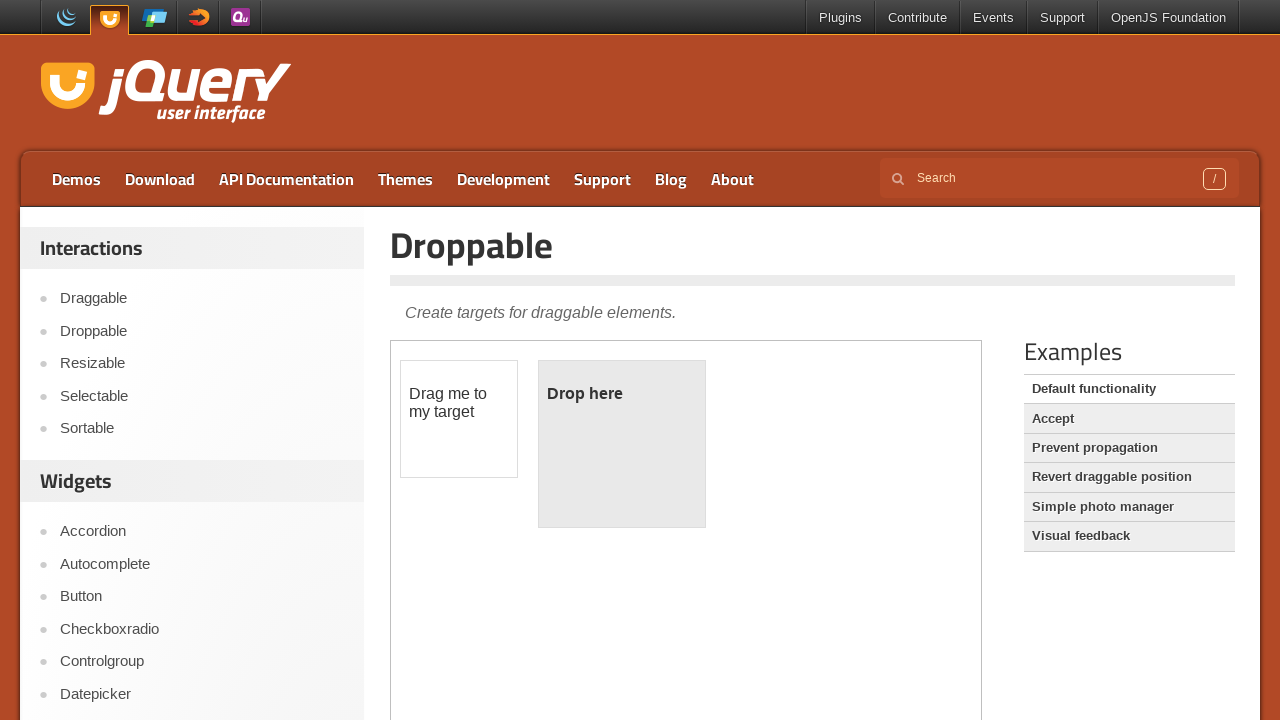

Located the first iframe containing drag and drop elements
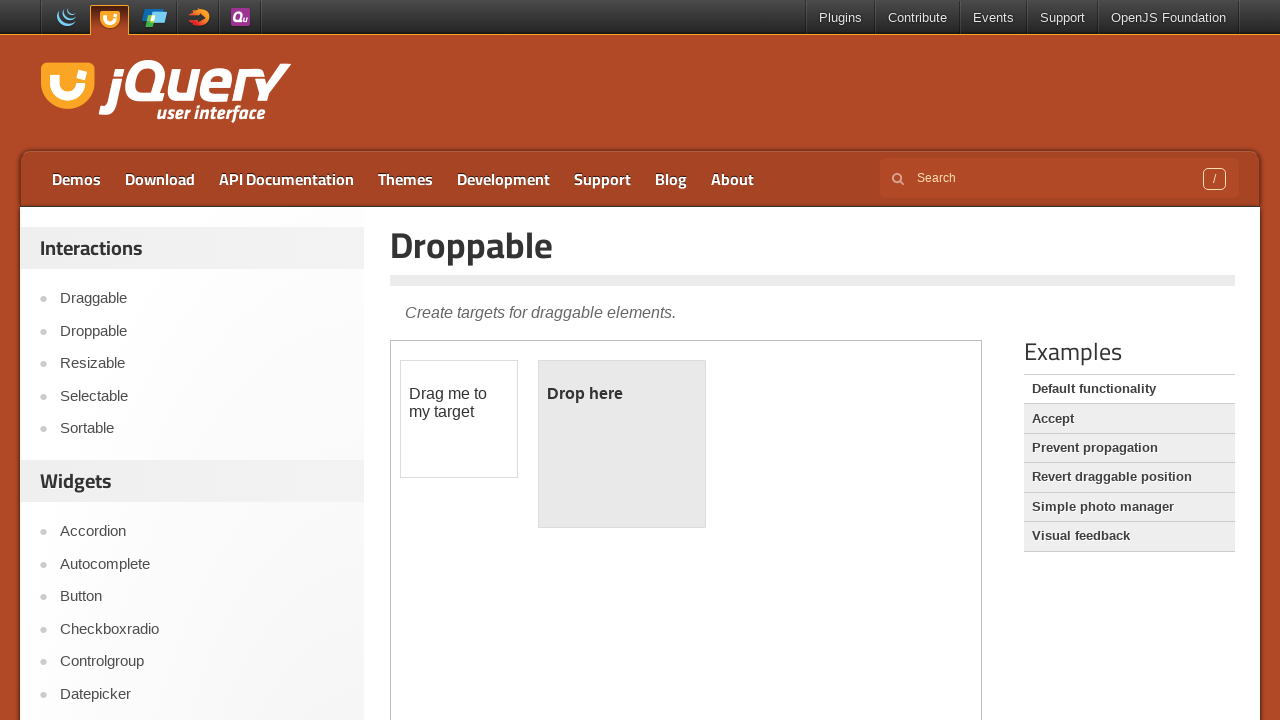

Located the draggable source element
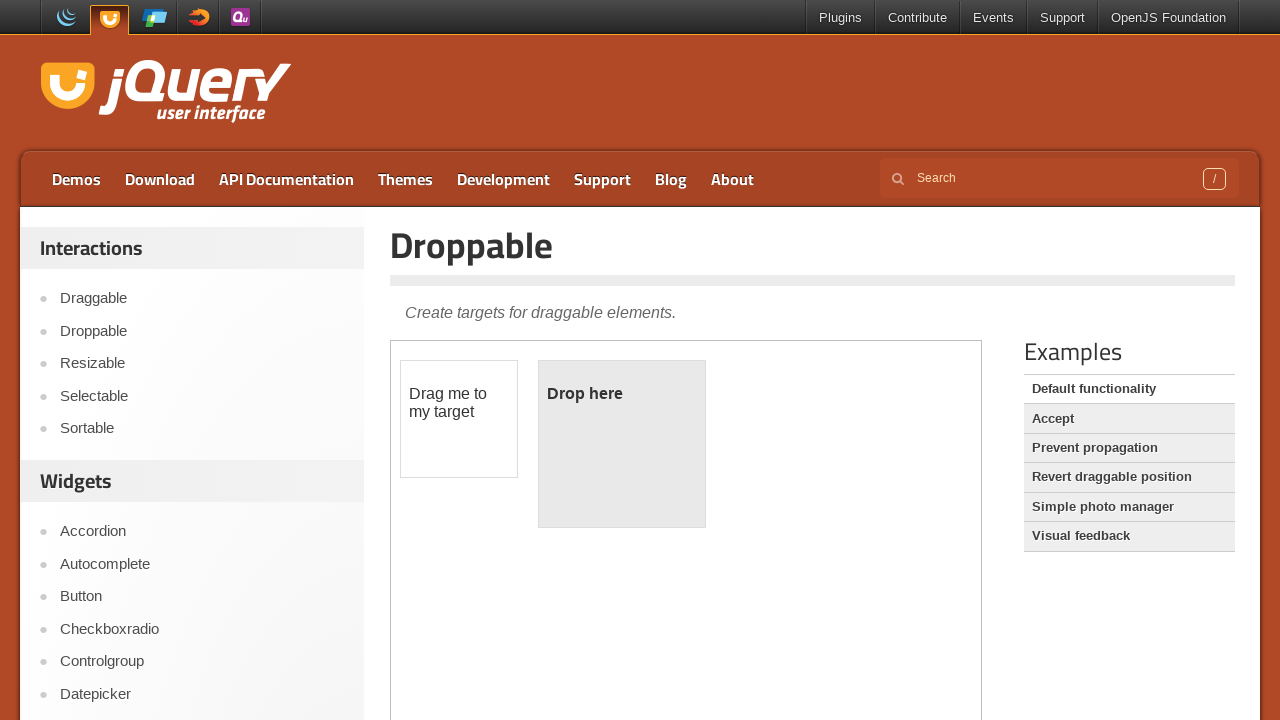

Retrieved bounding box of source element
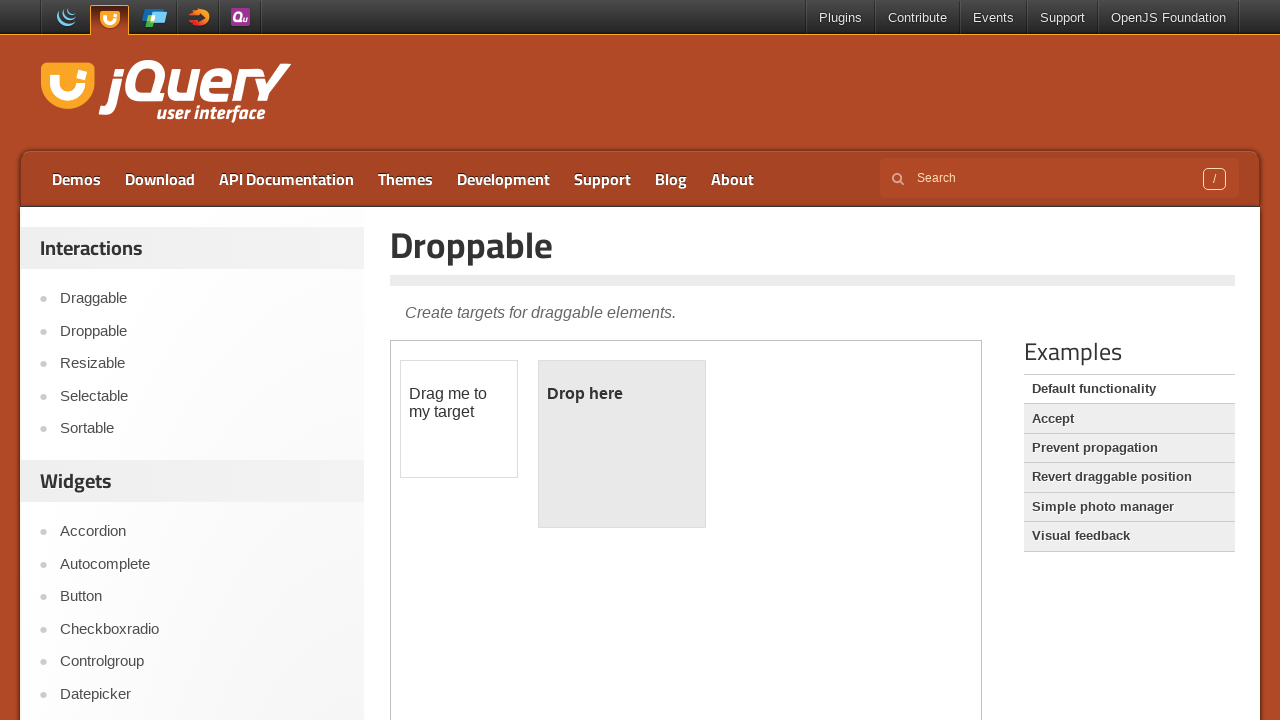

Moved mouse to center of draggable element at (459, 419)
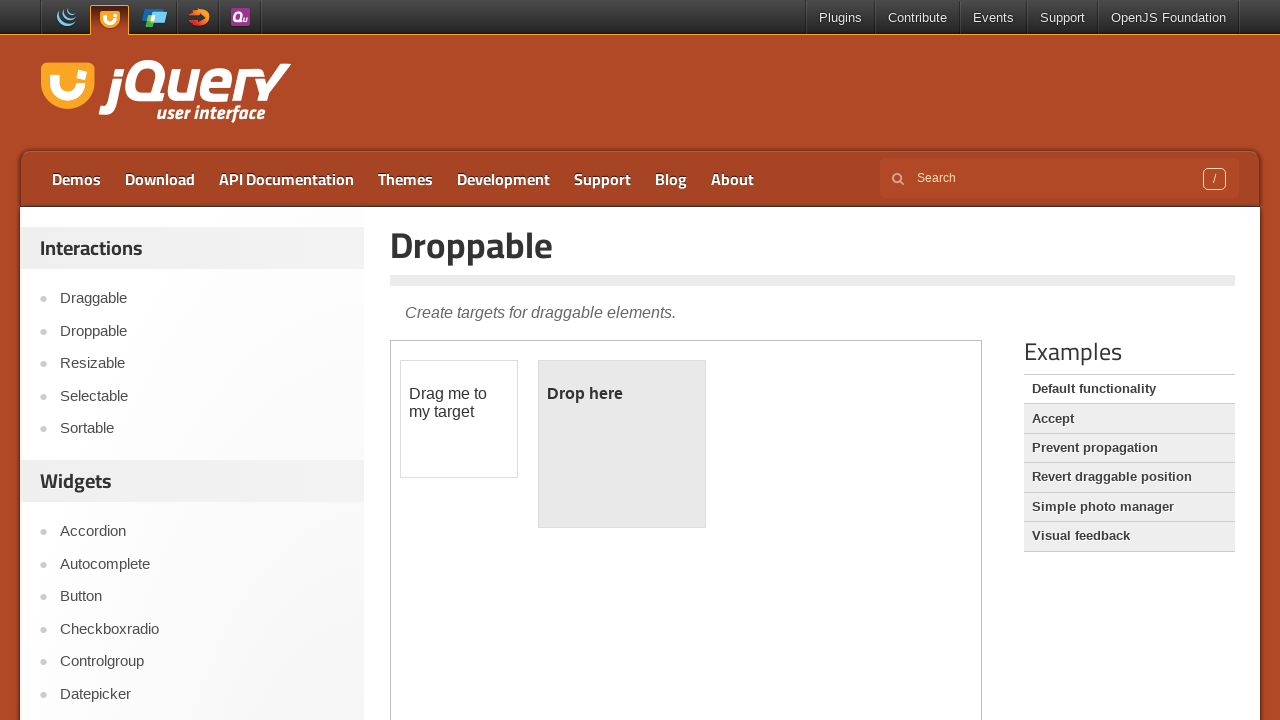

Pressed mouse button down on draggable element at (459, 419)
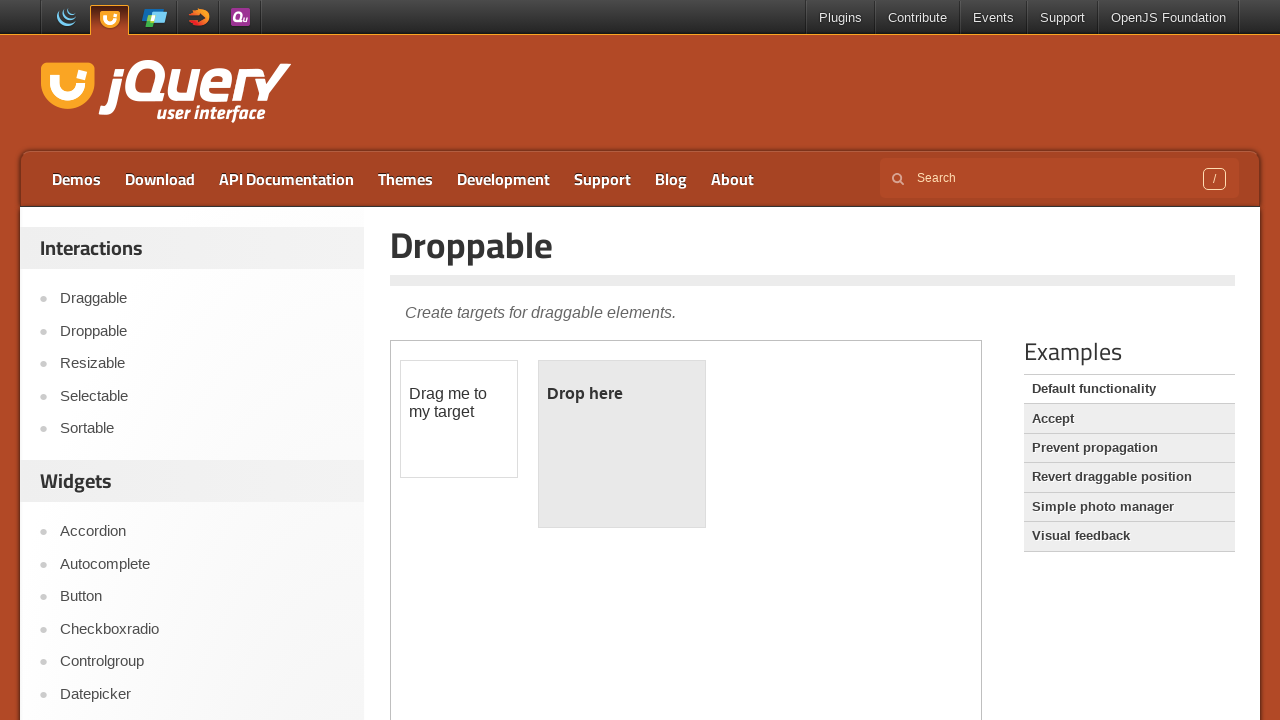

Dragged element 160px right and 30px down at (619, 449)
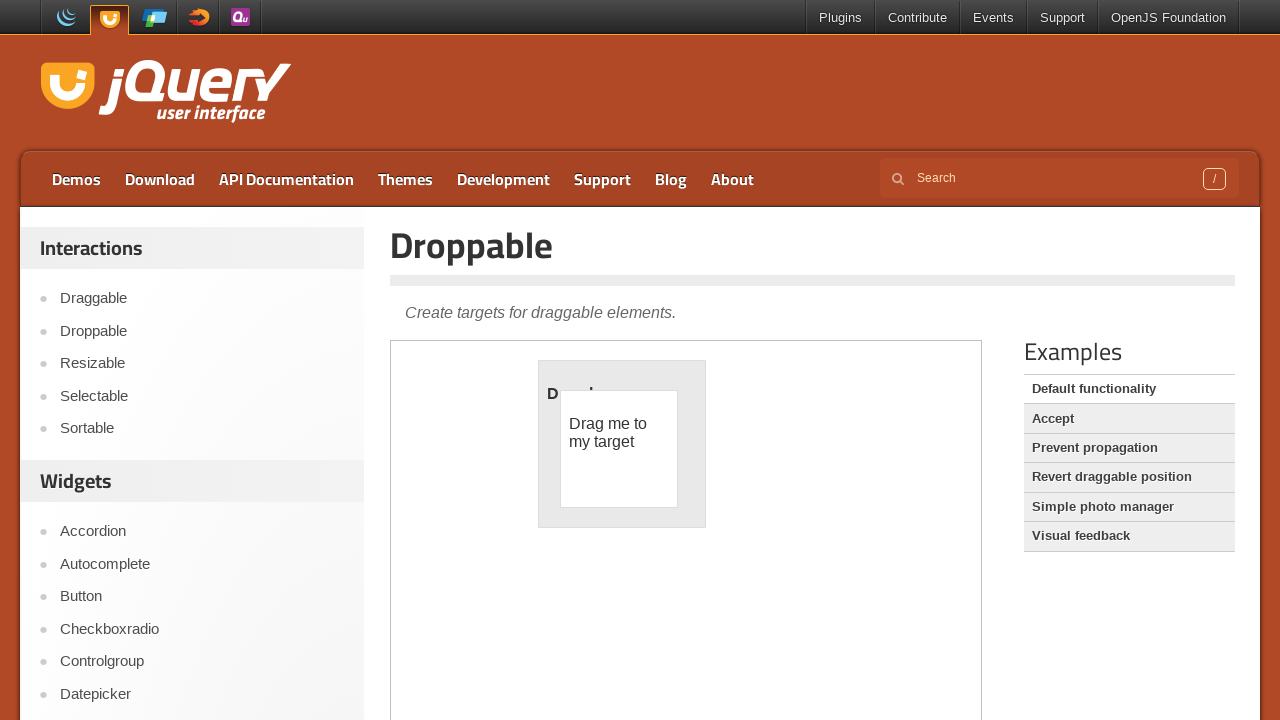

Released mouse button to complete drag and drop operation at (619, 449)
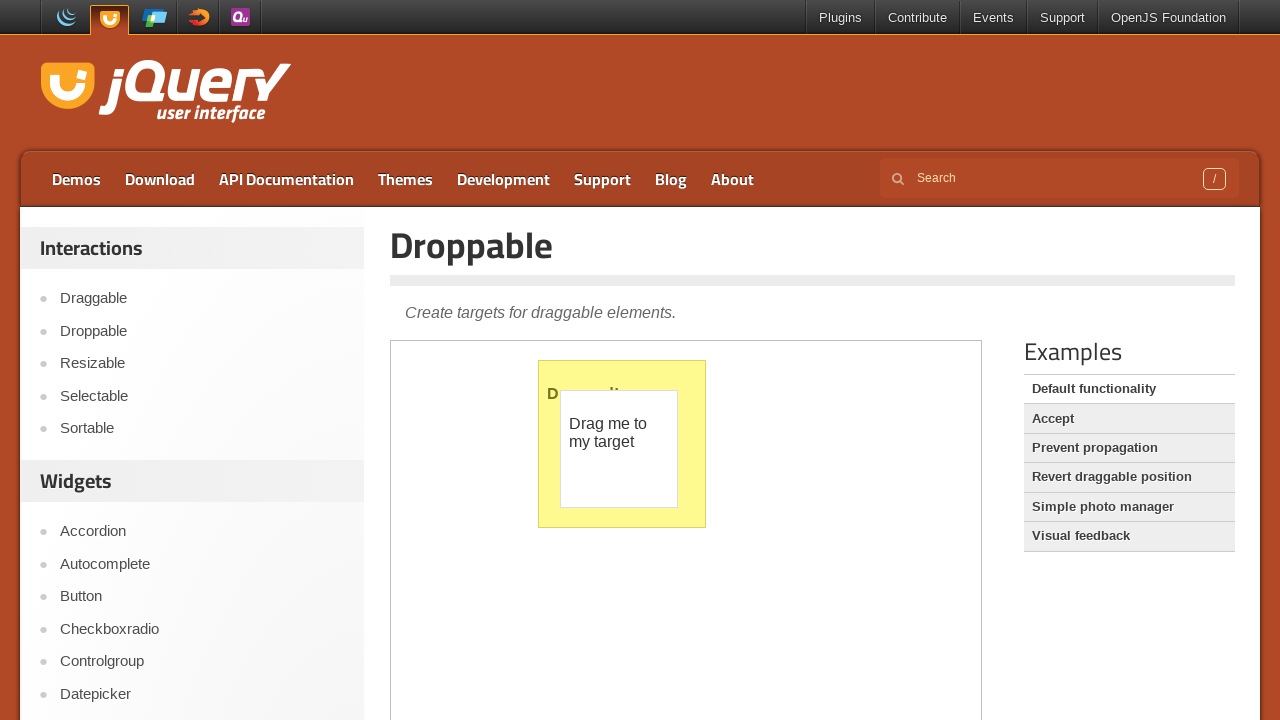

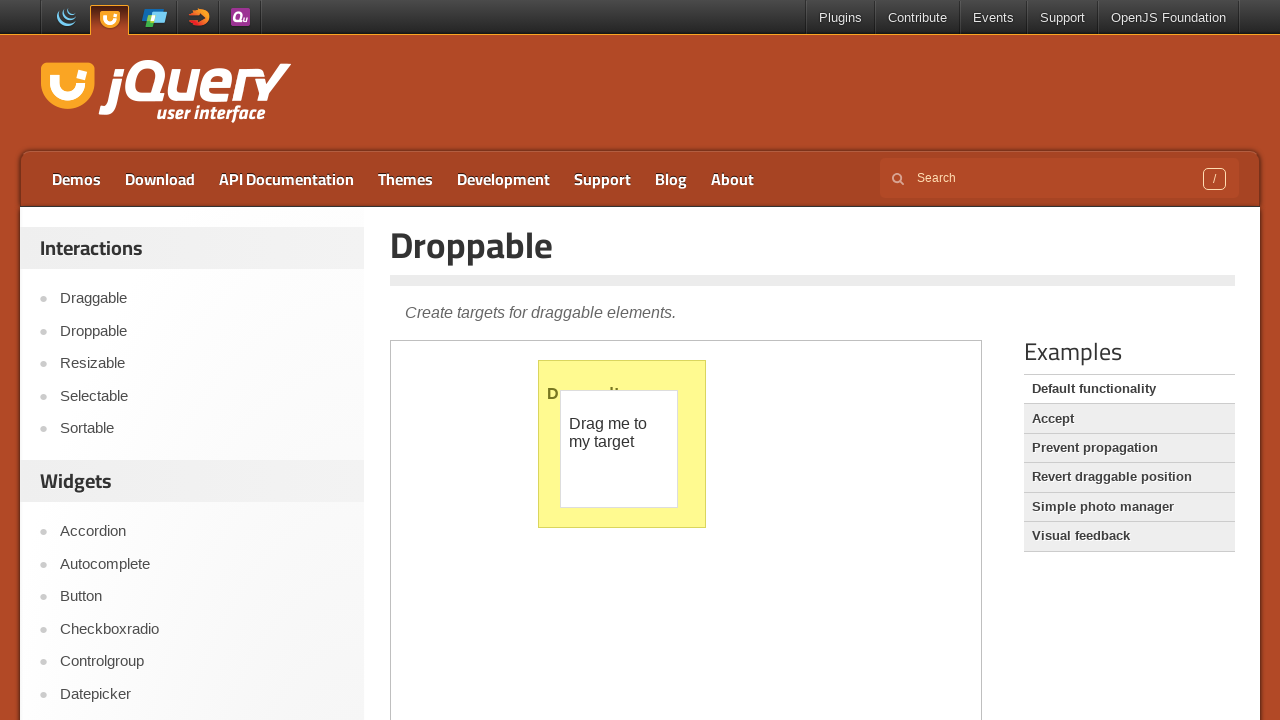